Tests dropdown selection functionality by selecting a year (2020), month (August), and day (5) from three separate dropdown menus on a test page.

Starting URL: https://testcenter.techproeducation.com/index.php?page=dropdown

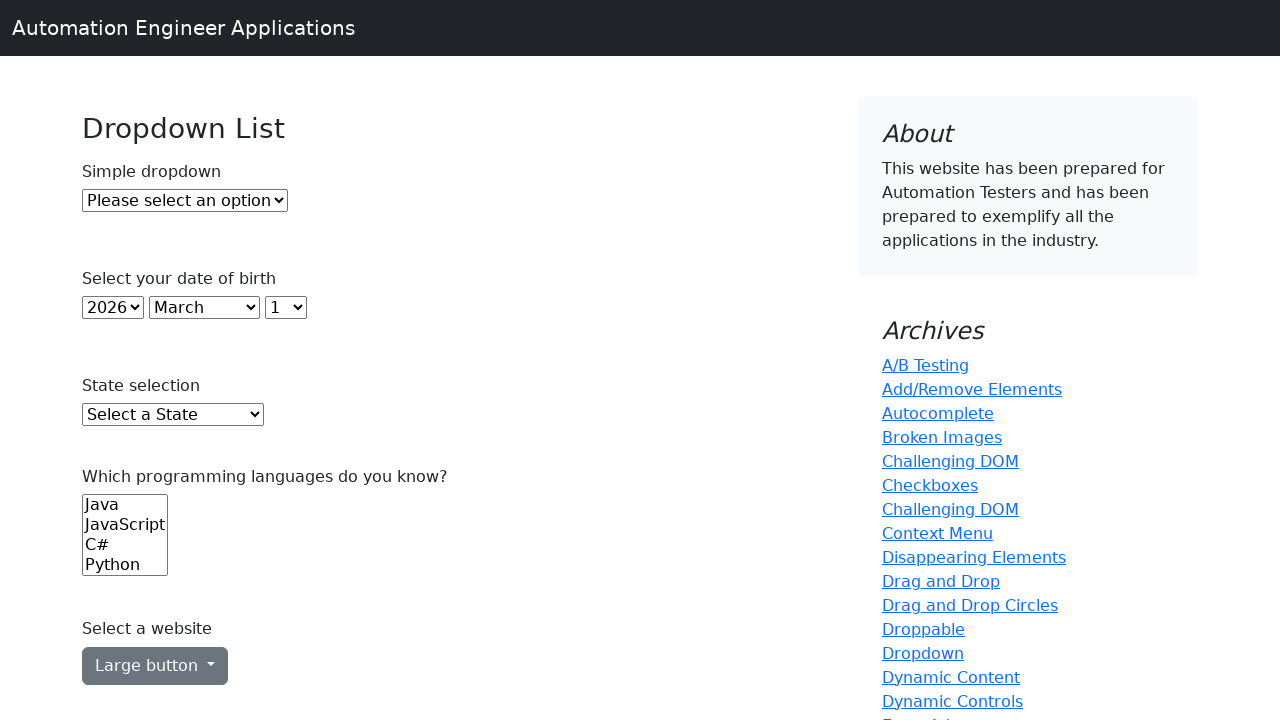

Selected '2020' from year dropdown on #year
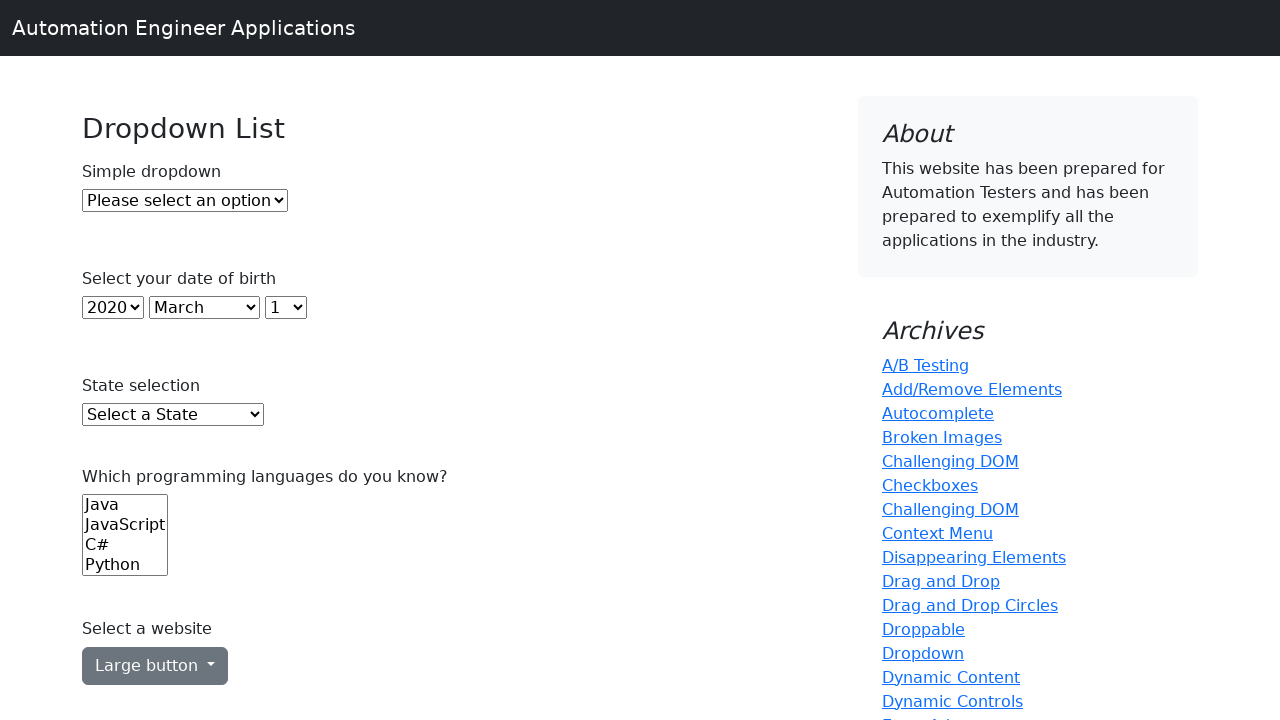

Selected 'August' from month dropdown on #month
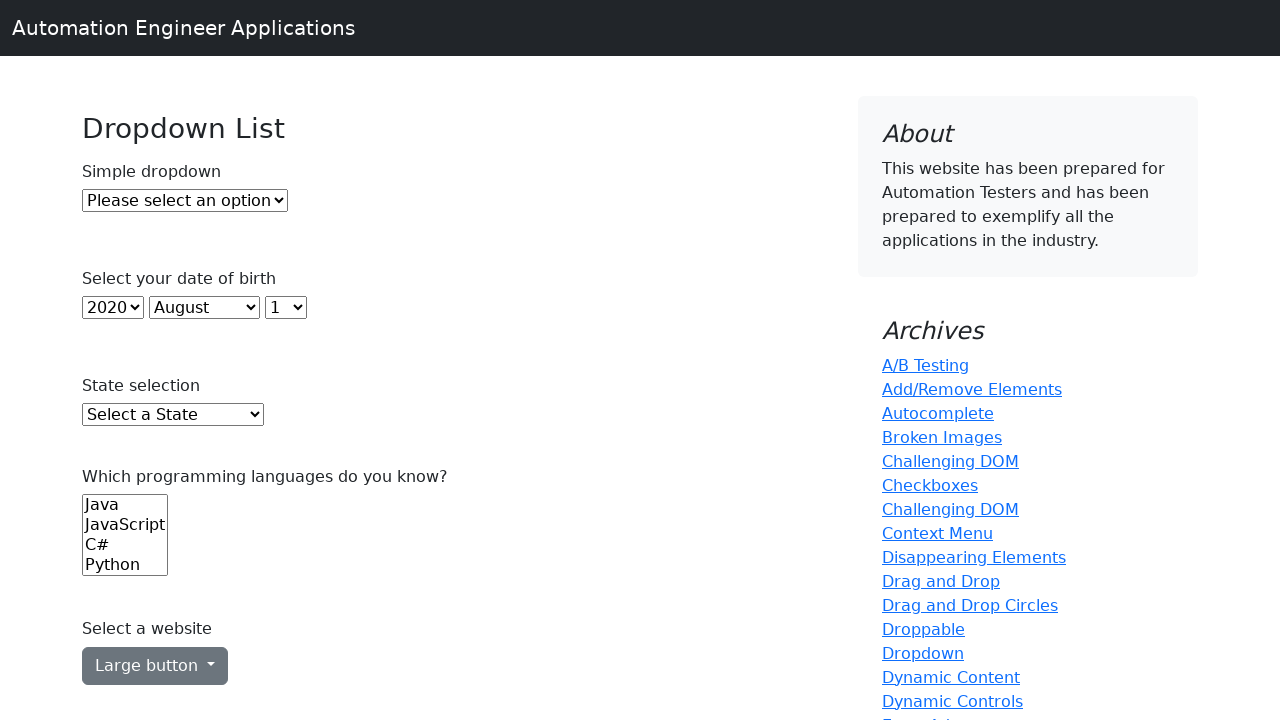

Selected '5' from day dropdown on #day
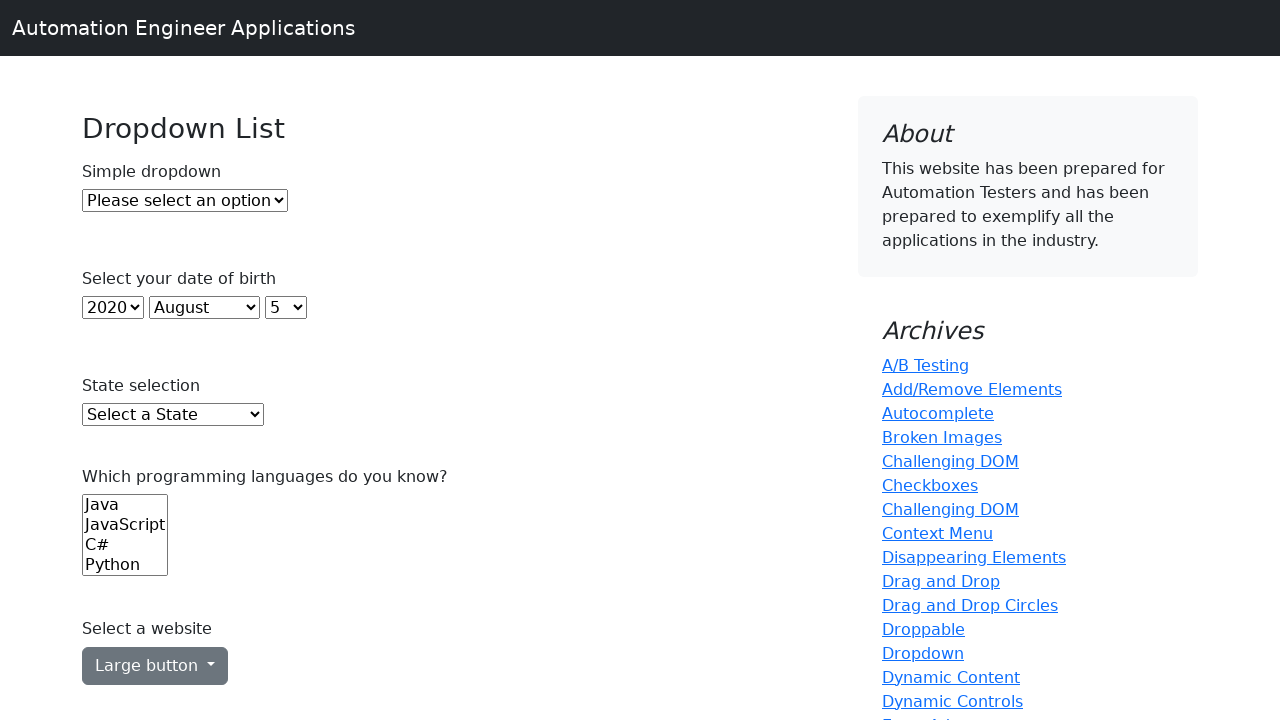

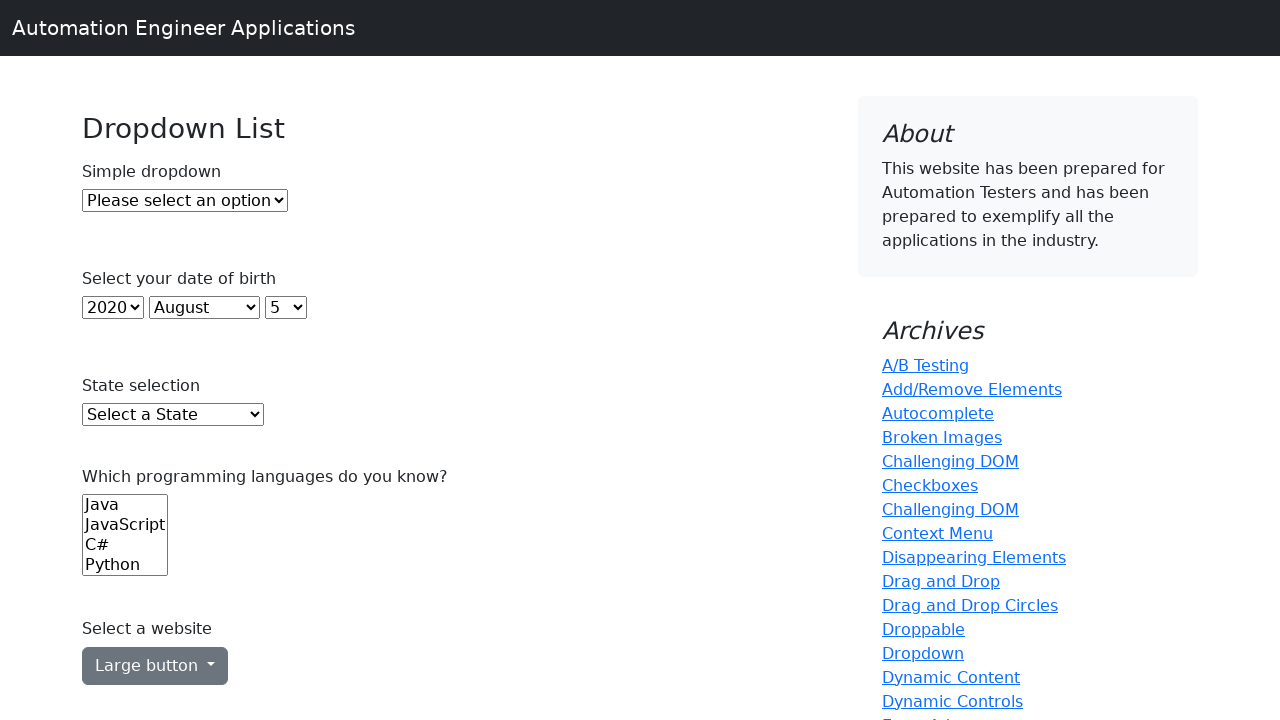